Navigates to a form page and finds an element by tag name

Starting URL: https://demoqa.com/automation-practice-form

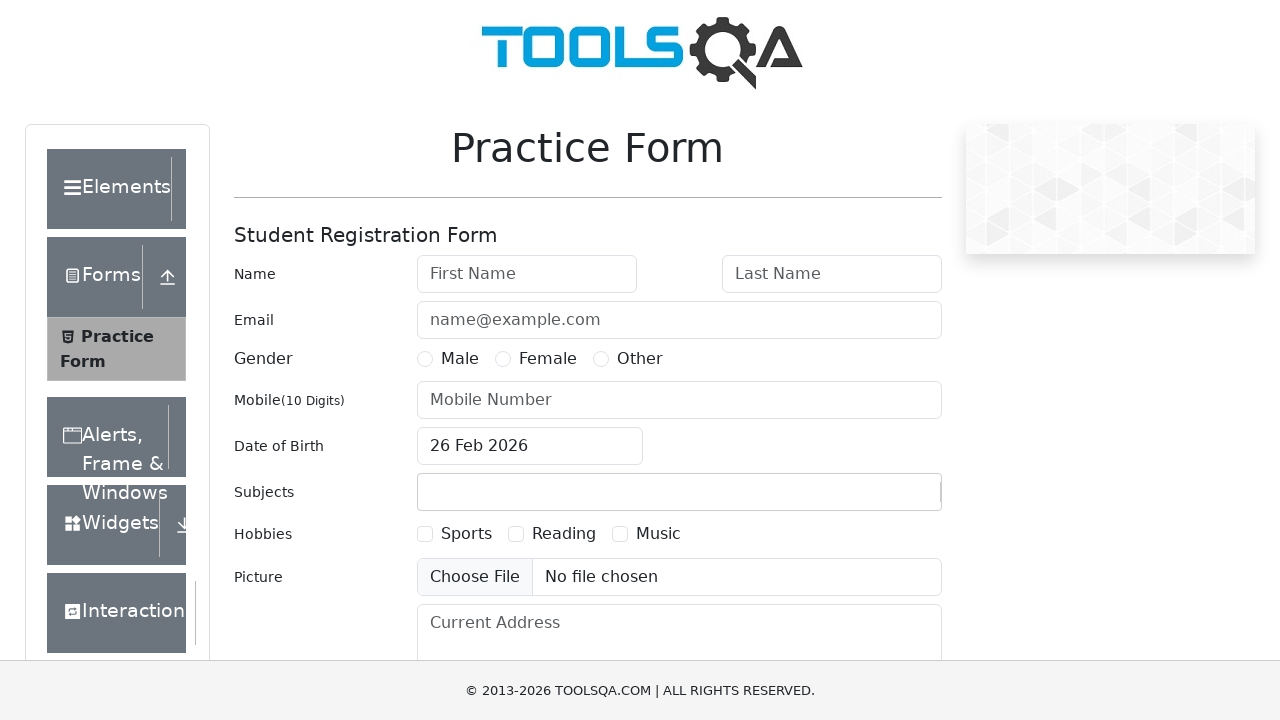

Navigated to automation practice form page
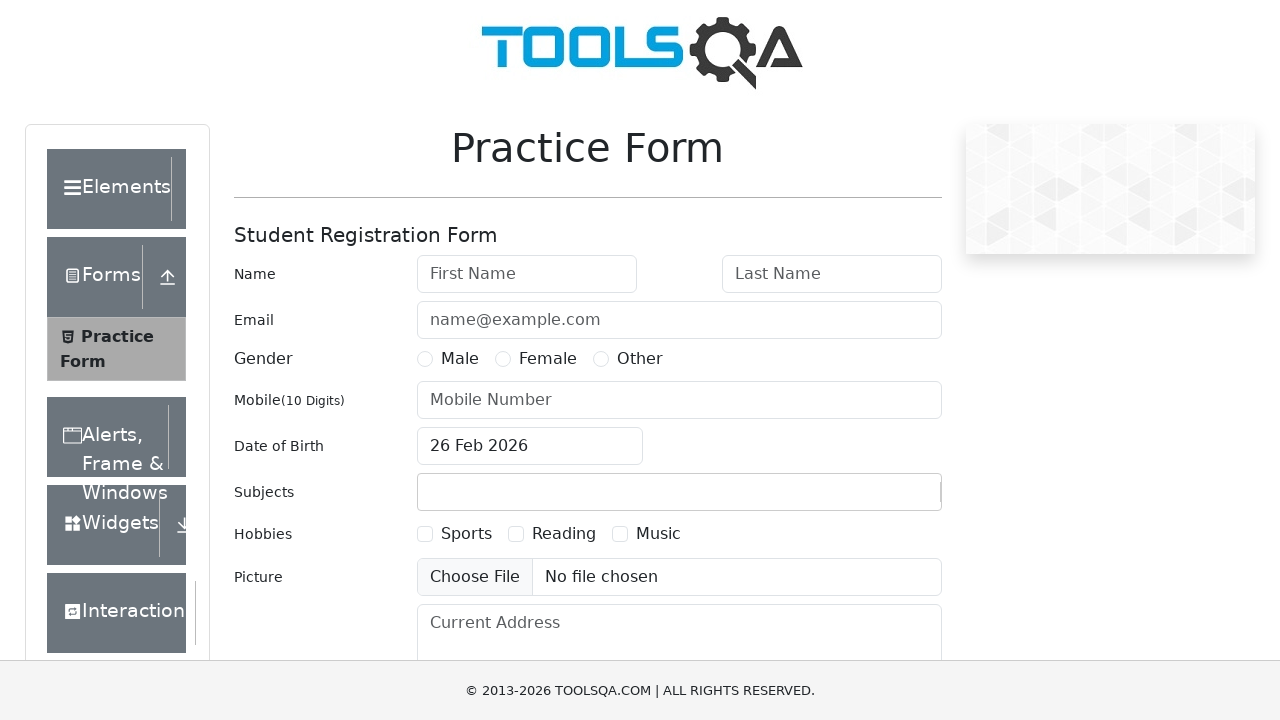

Located first h5 element by tag name
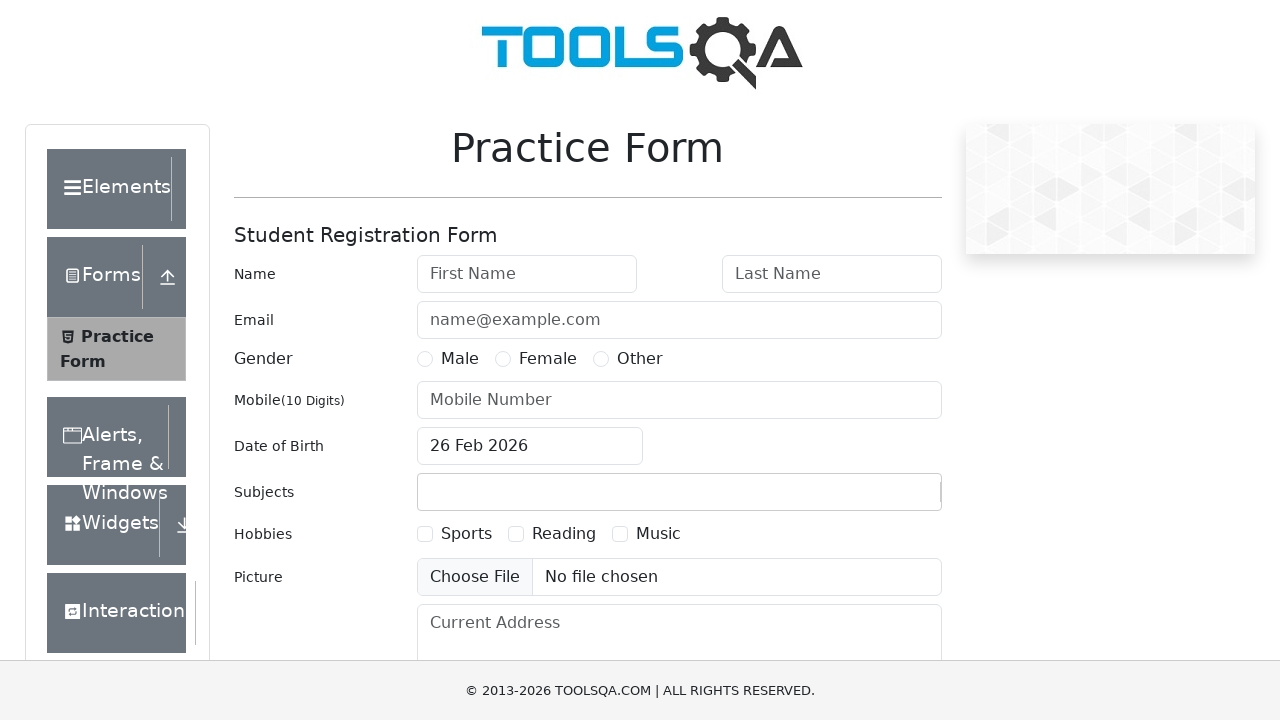

Retrieved and printed text content from h5 element
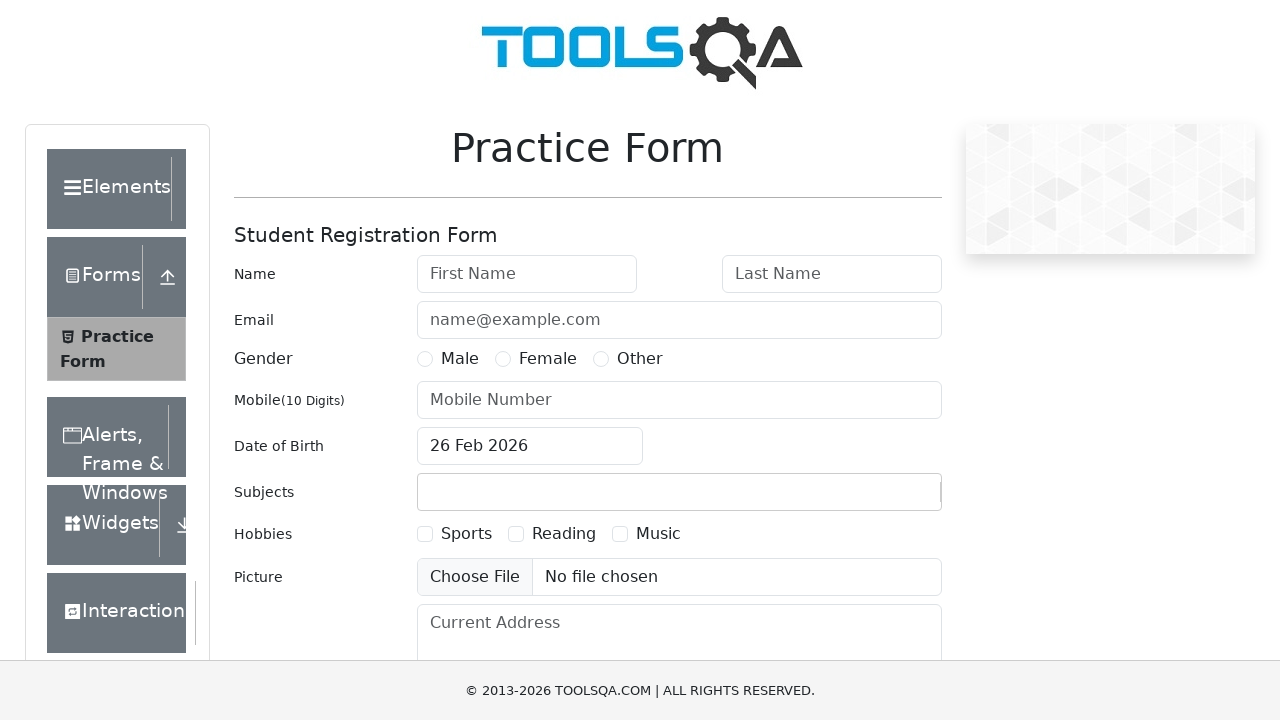

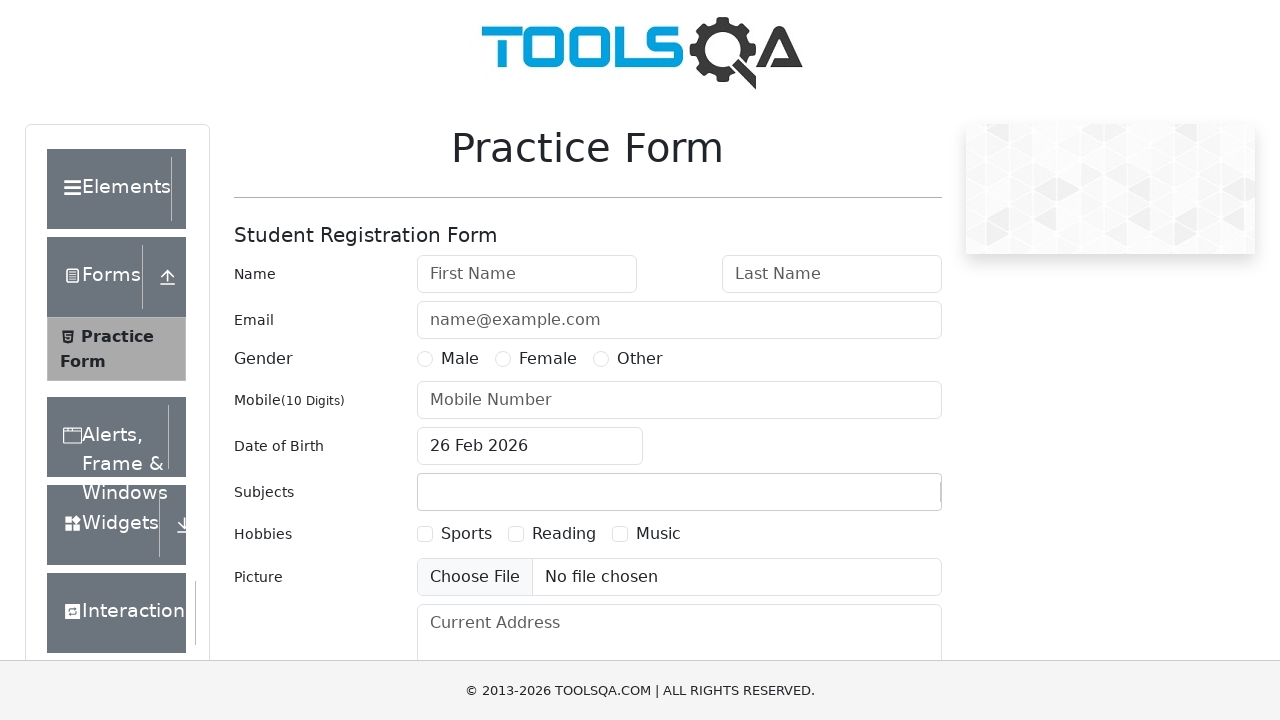